Tests page scrolling and table scrolling functionality using JavaScript execution, then verifies that the sum of values in a table column matches the displayed total amount.

Starting URL: https://rahulshettyacademy.com/AutomationPractice/

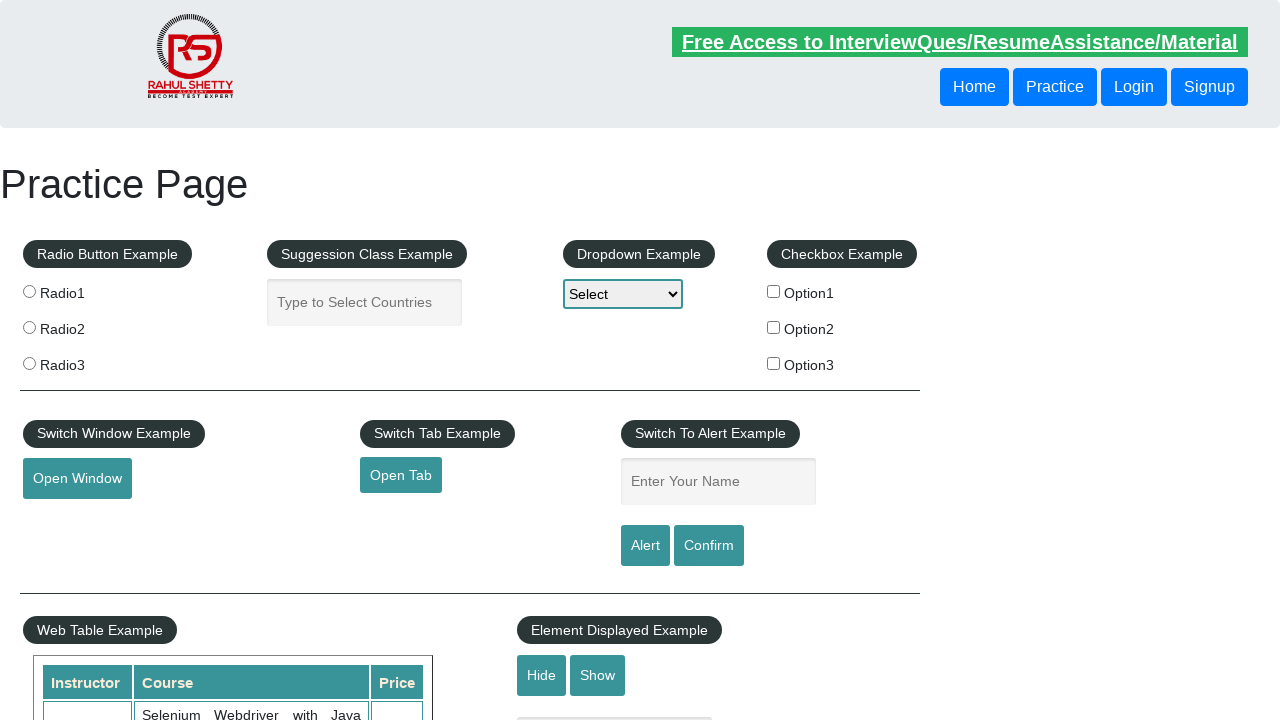

Waited for page to load with networkidle state
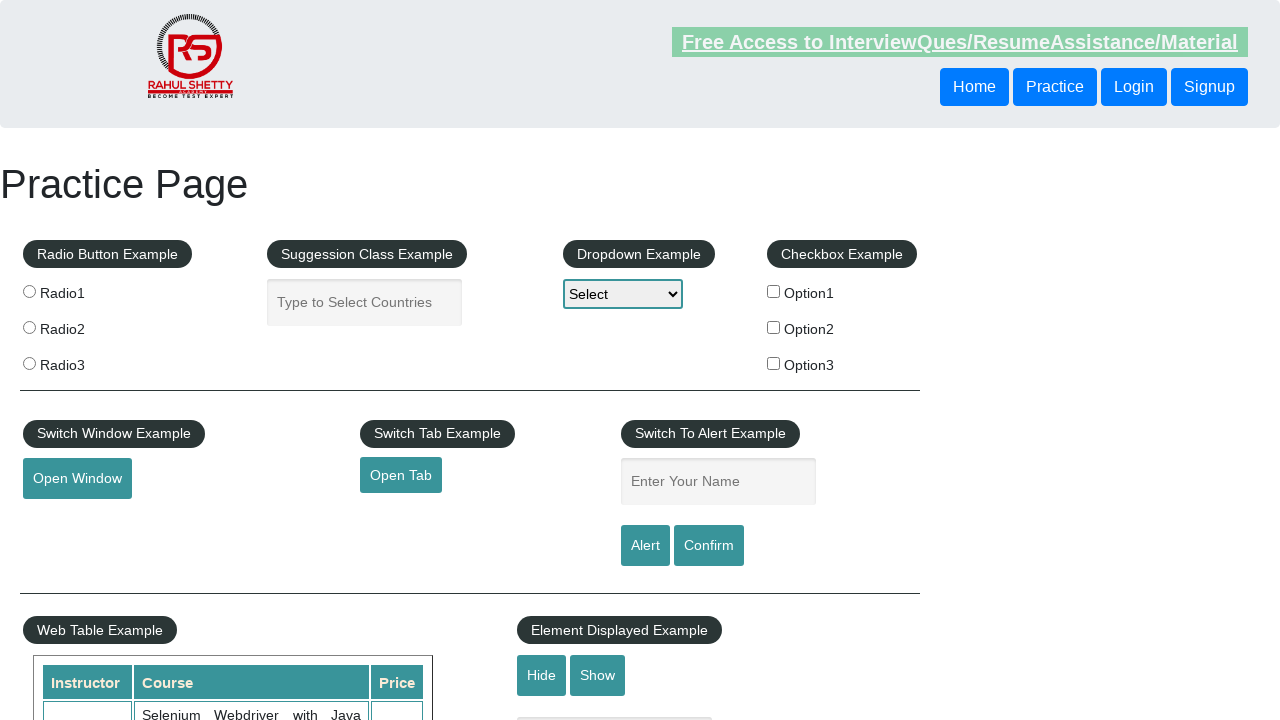

Scrolled page down by 500 pixels
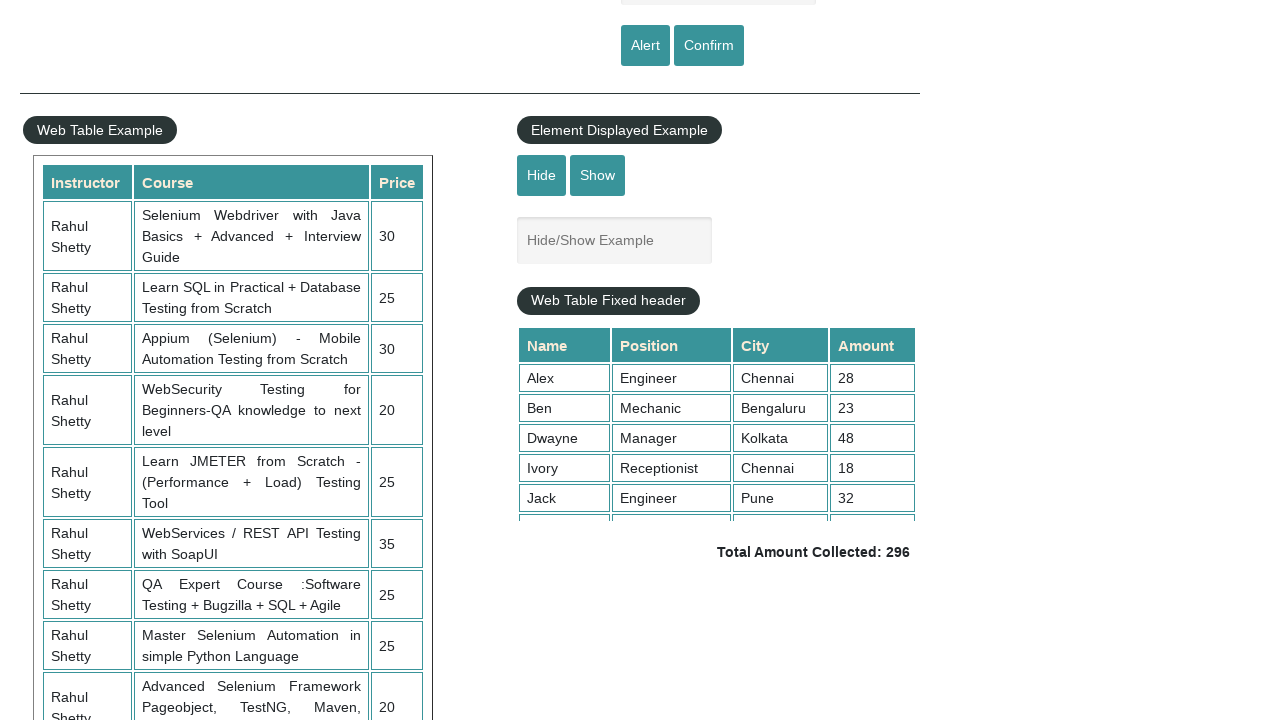

Waited for page scroll to complete
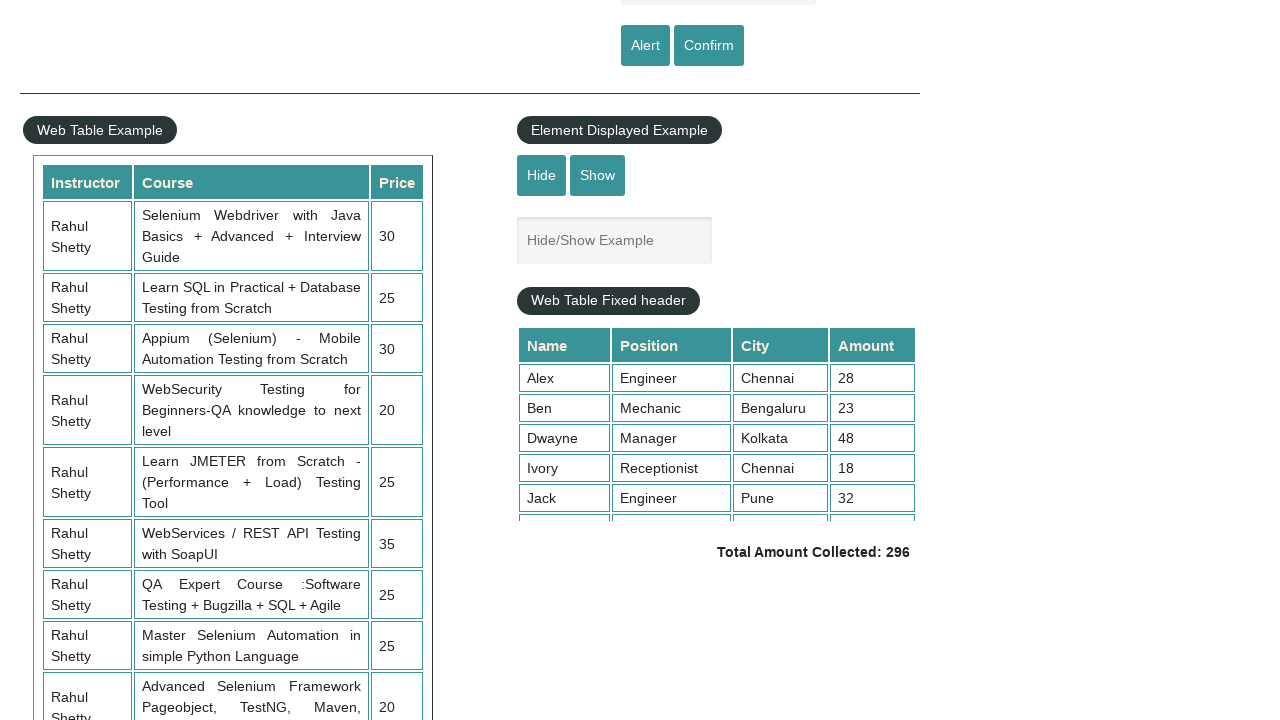

Scrolled table component to position 5000
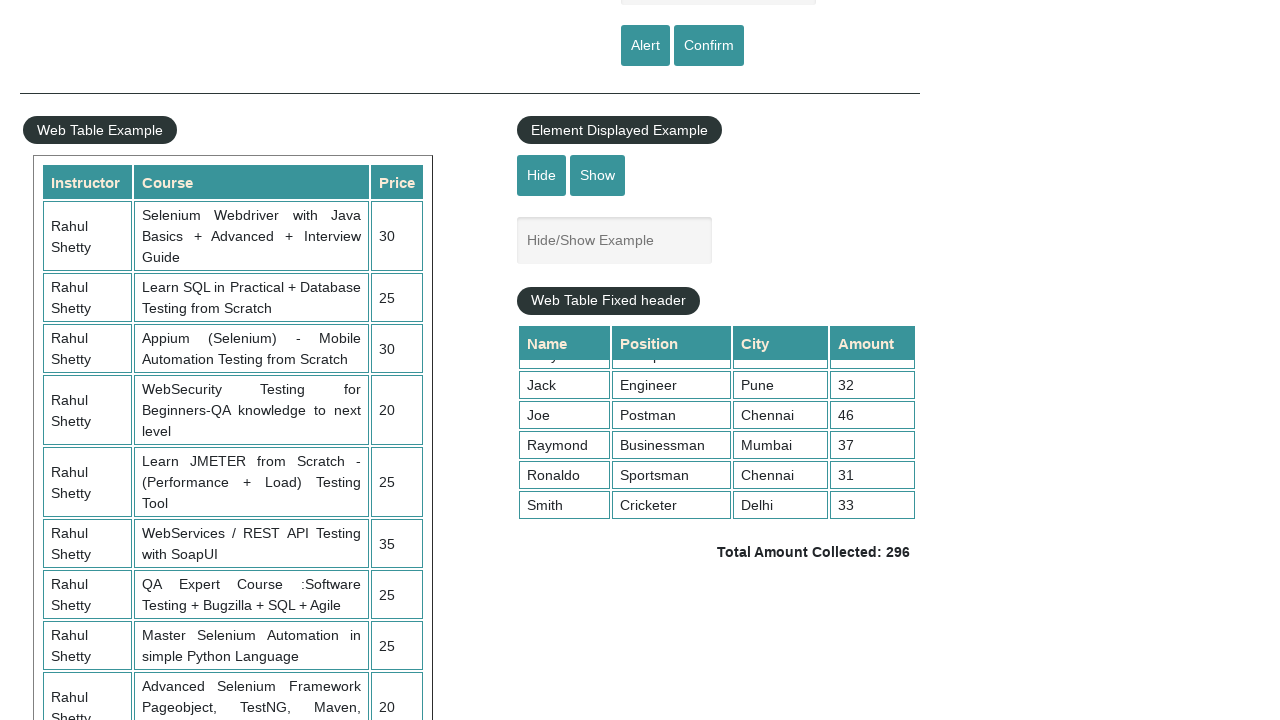

Waited for table 4th column cells to be visible
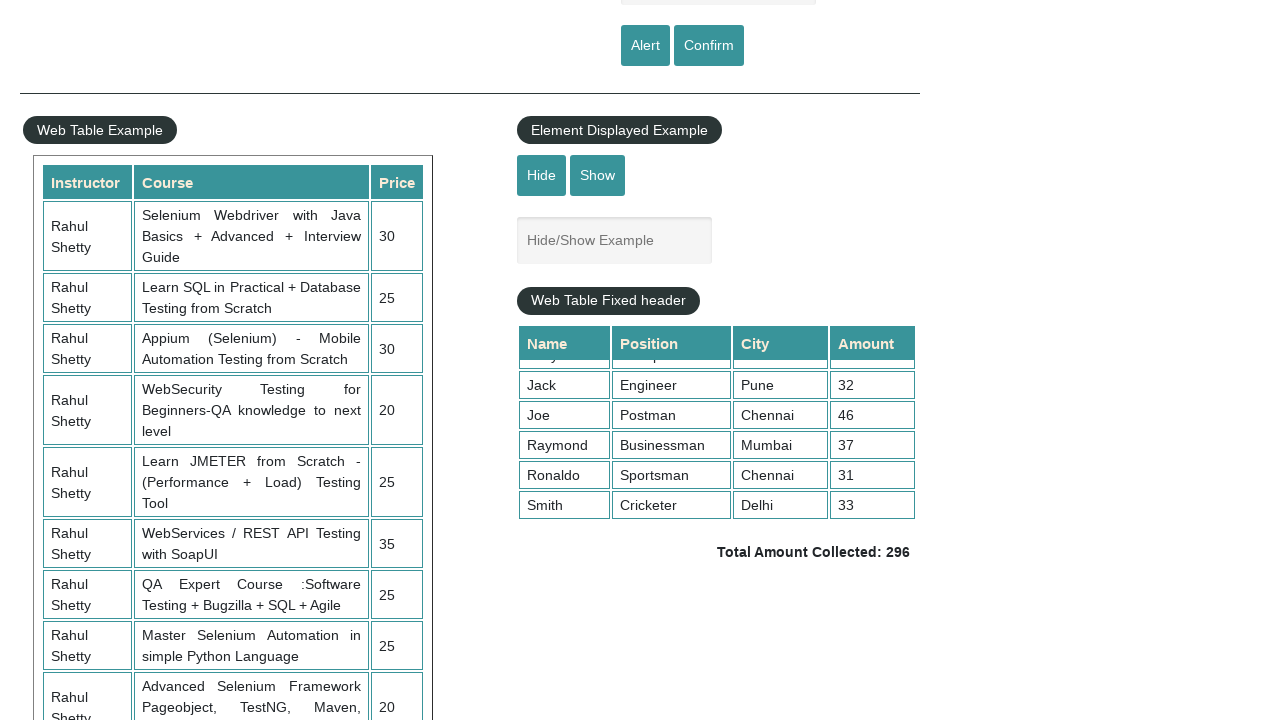

Retrieved all values from table 4th column (9 rows)
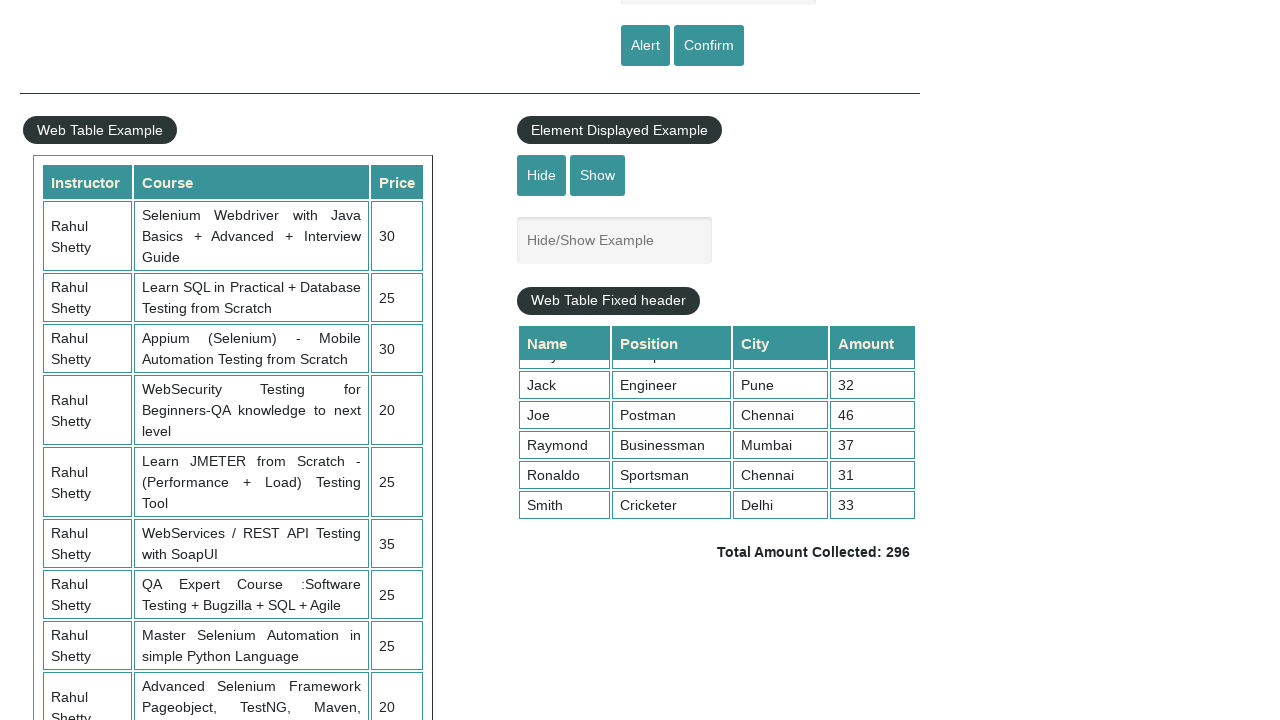

Calculated sum of all table column values: 296
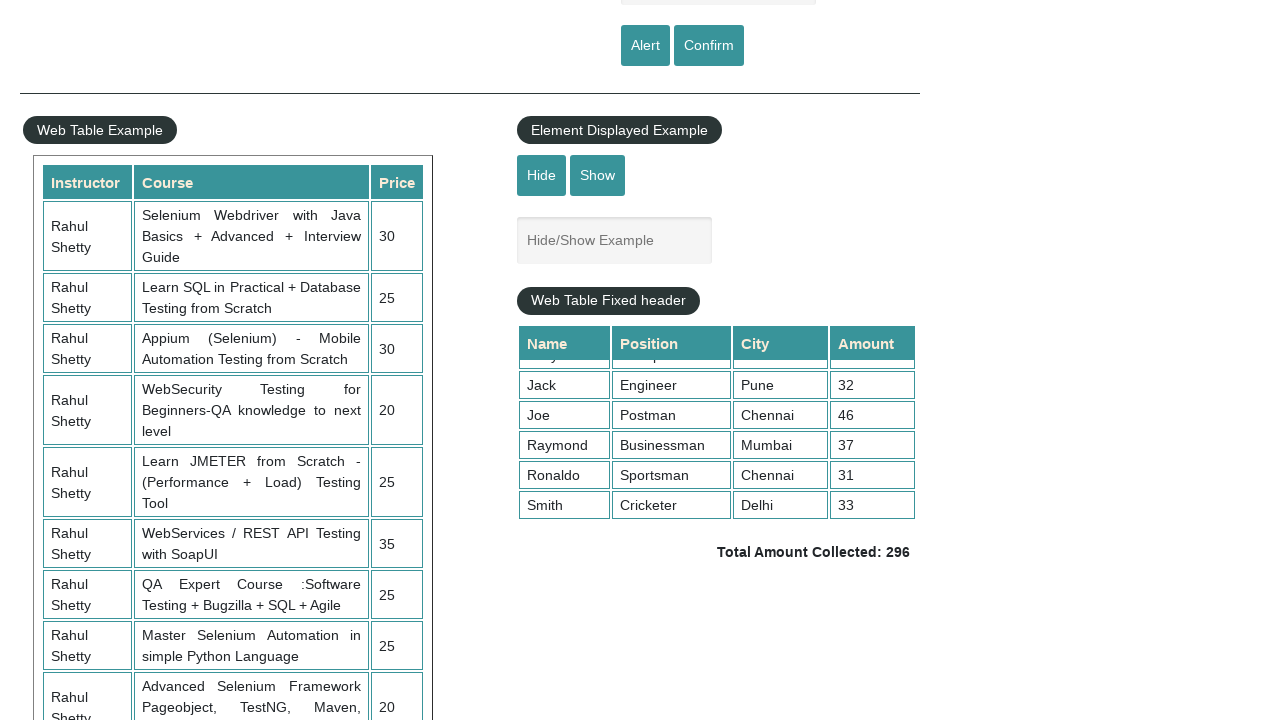

Retrieved displayed total amount text: ' Total Amount Collected: 296 '
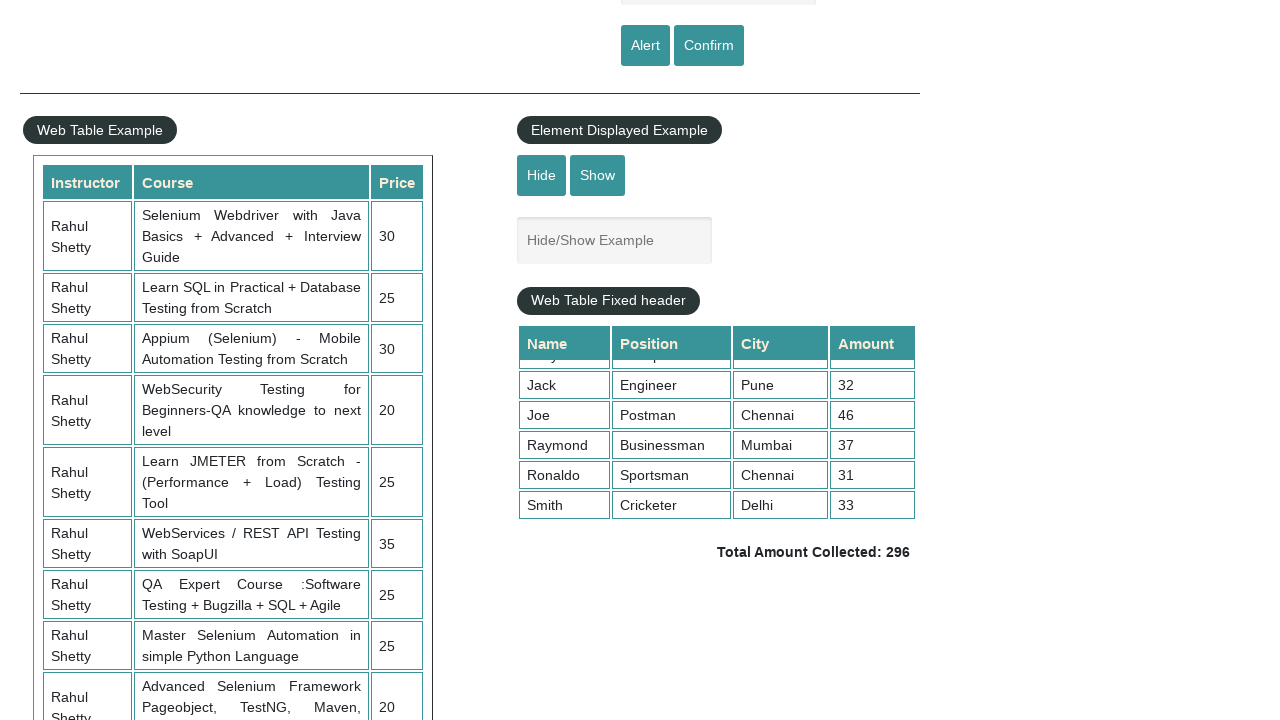

Parsed displayed total from text: 296
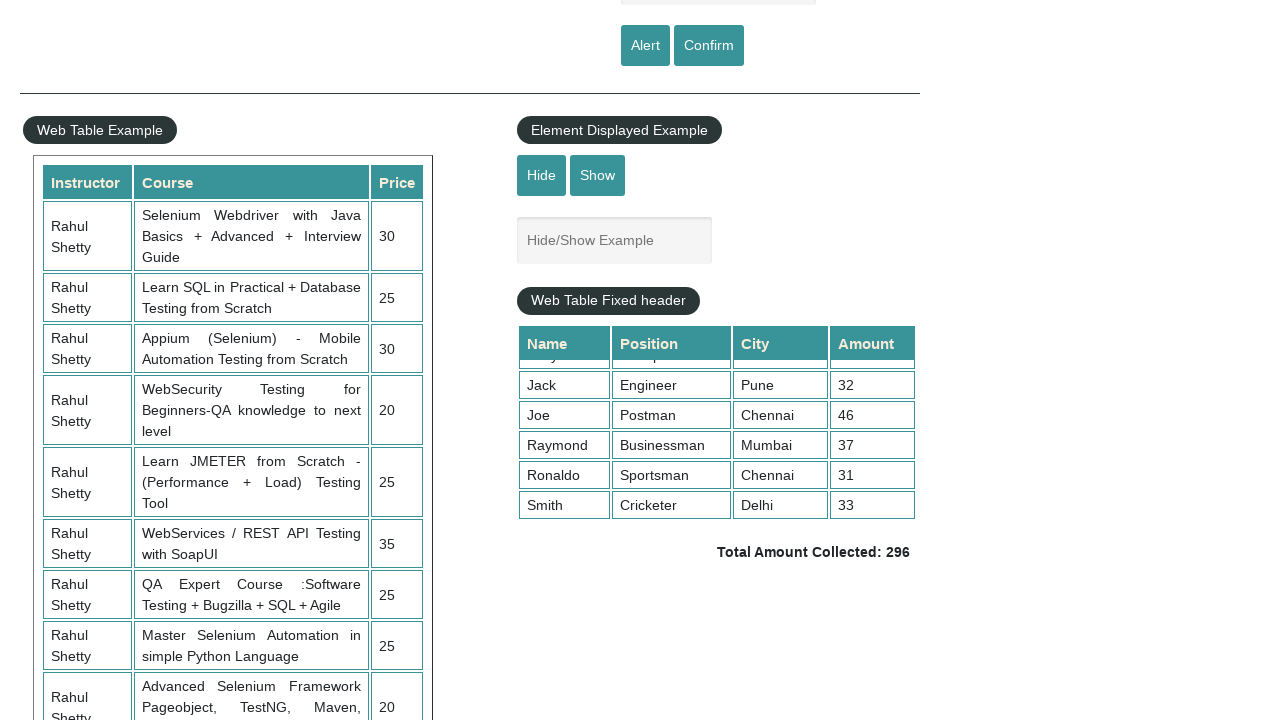

Verified calculated sum (296) matches displayed total (296)
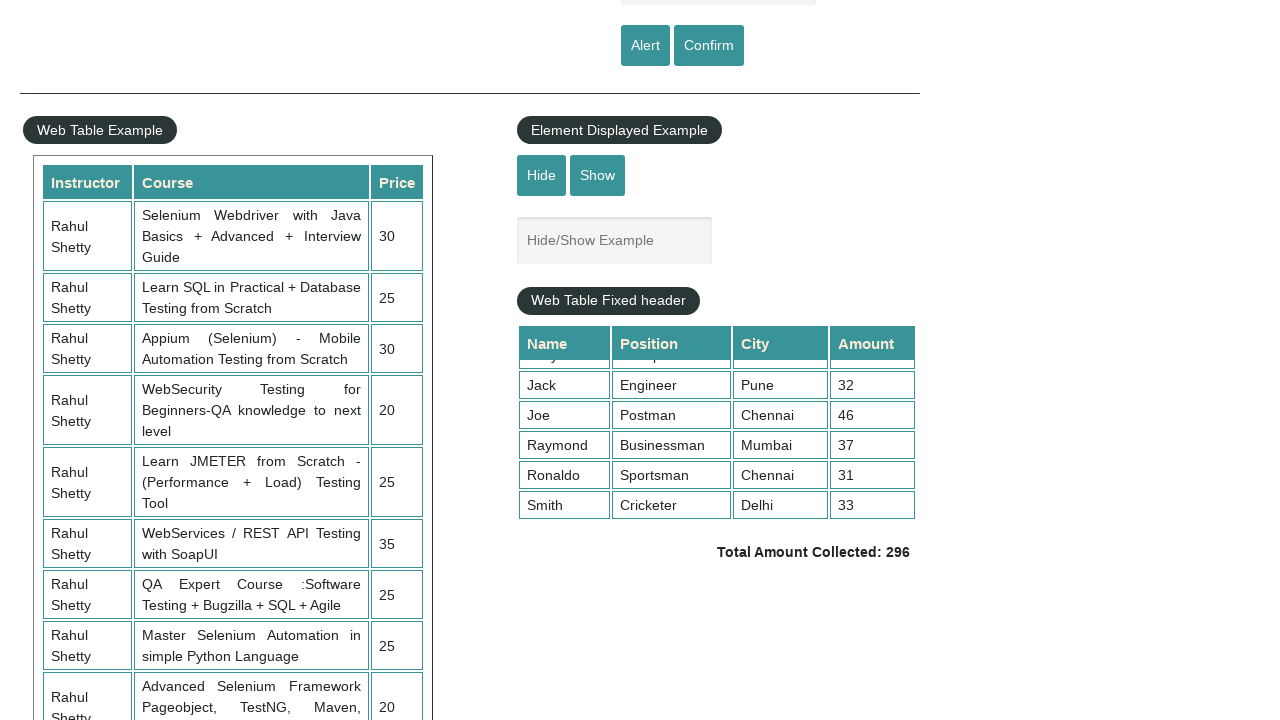

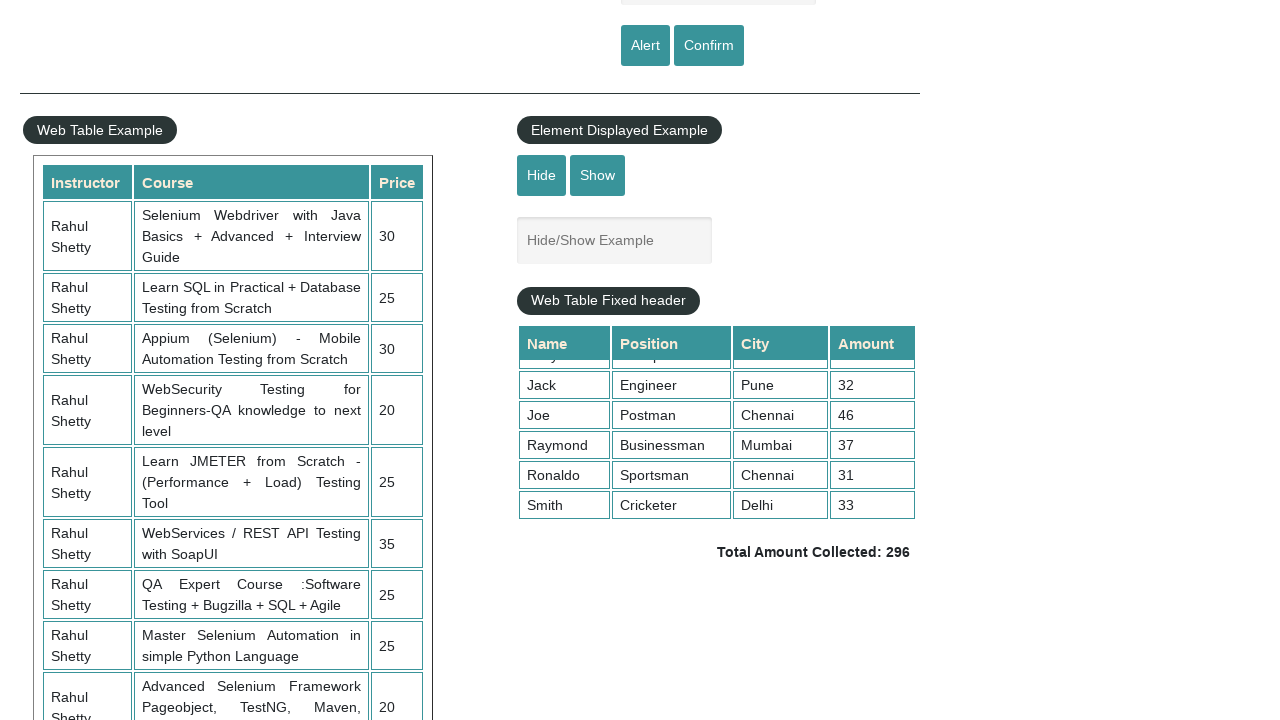